Tests waiting for a button to become visible after 5 seconds and verifies it is displayed

Starting URL: https://demoqa.com/dynamic-properties

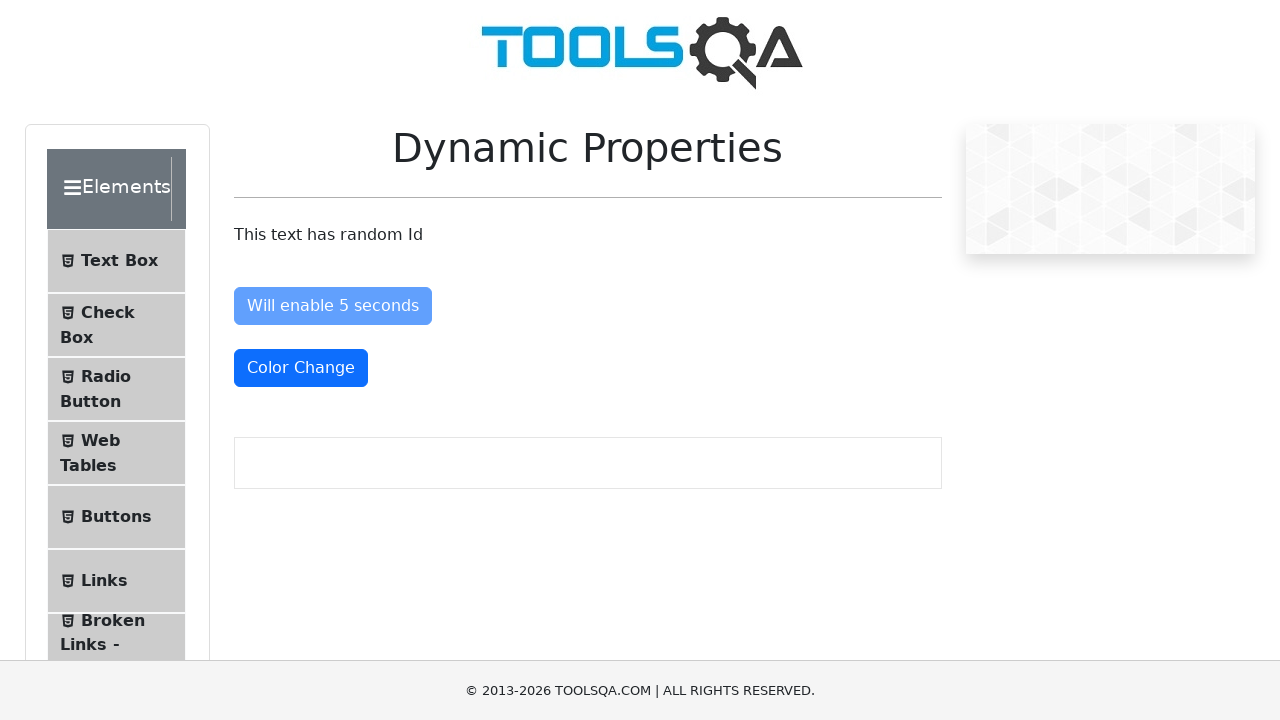

Navigated to DemoQA dynamic properties page
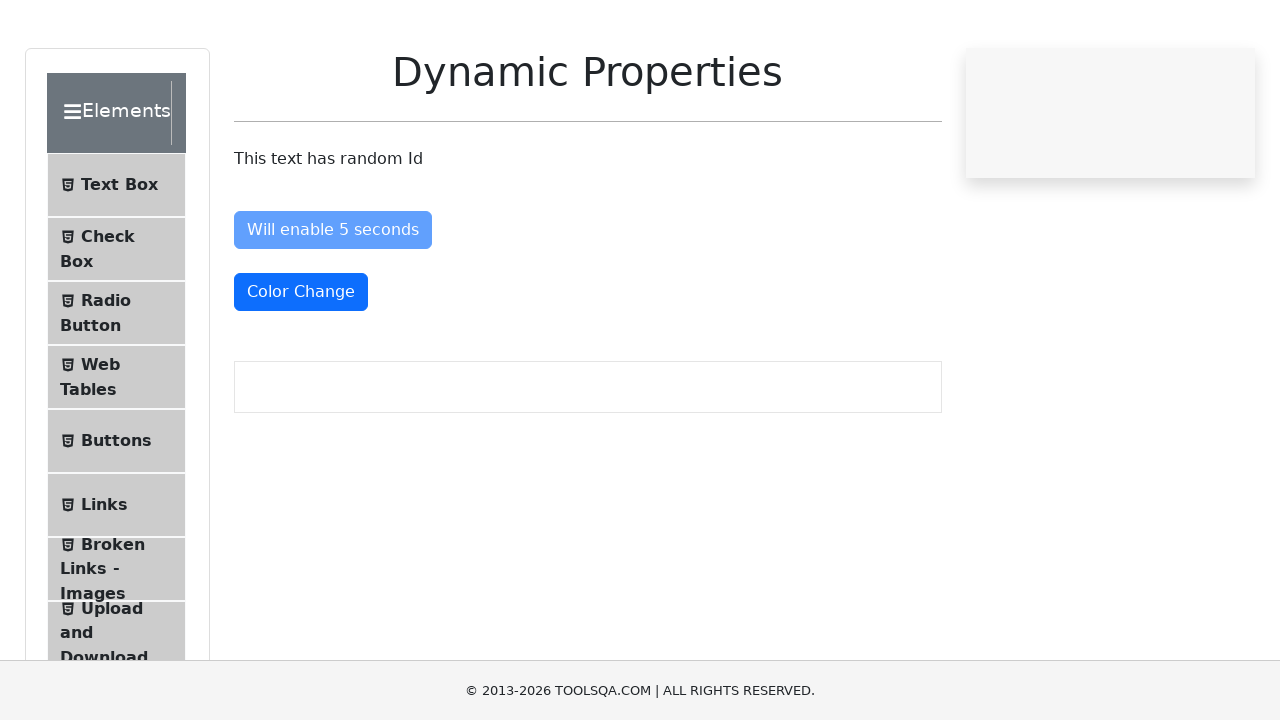

Located the 'Visible After 5 Seconds' button
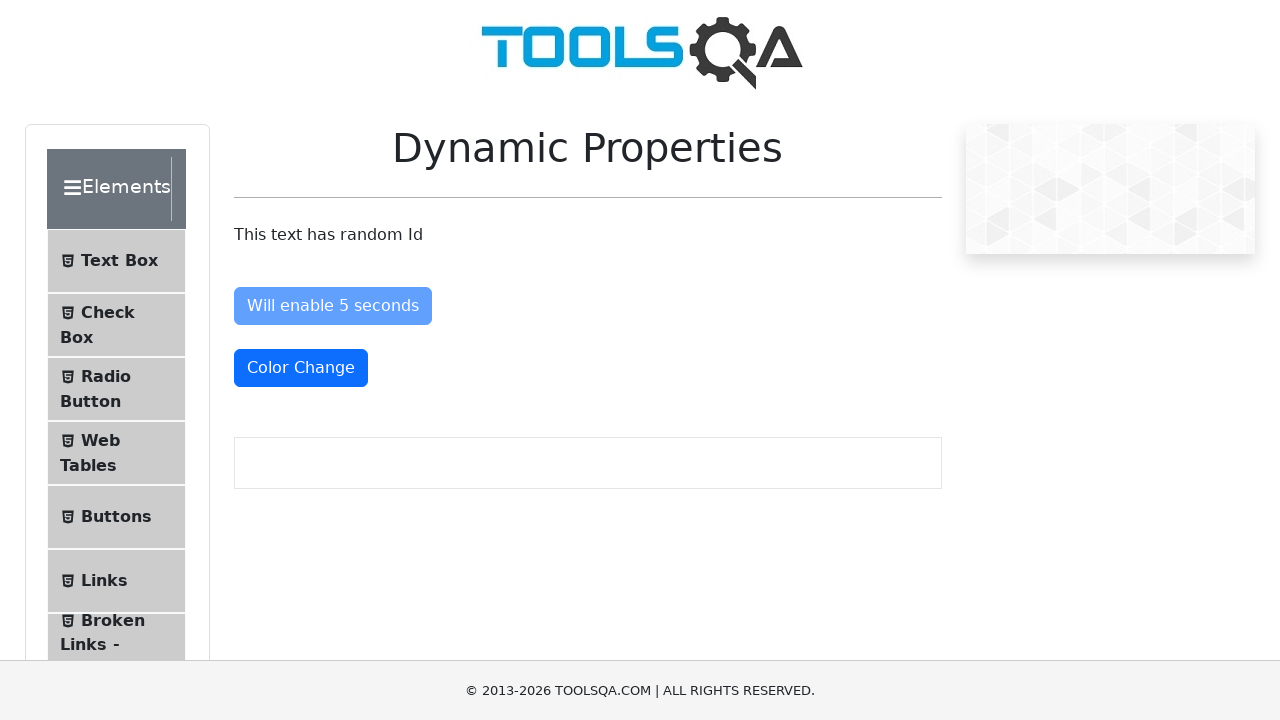

Button became visible after waiting up to 10 seconds
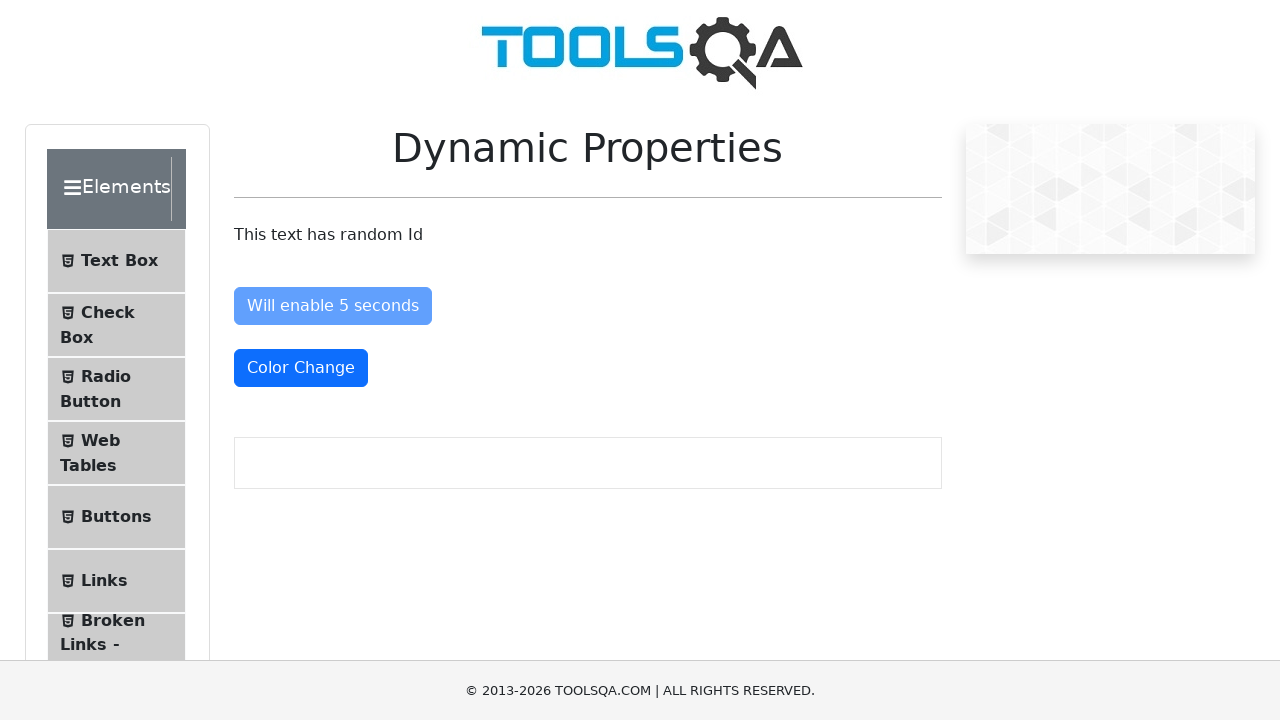

Verified button is visible
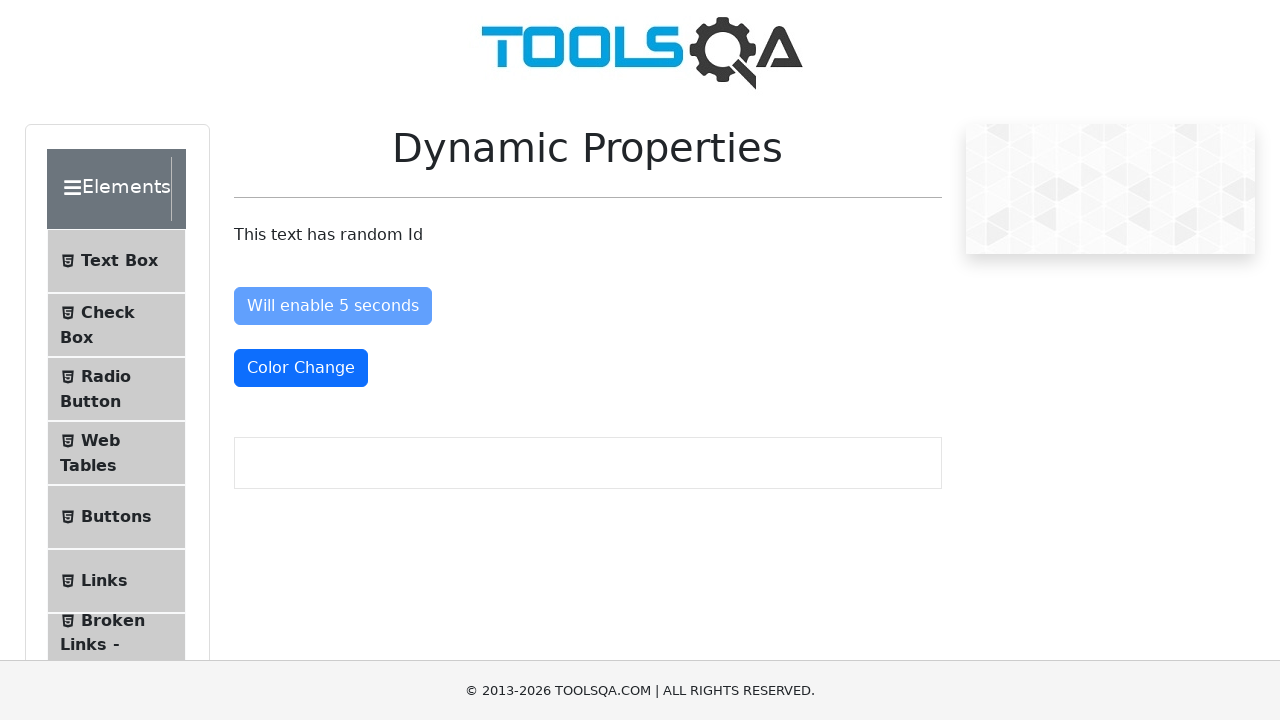

Verified button is enabled
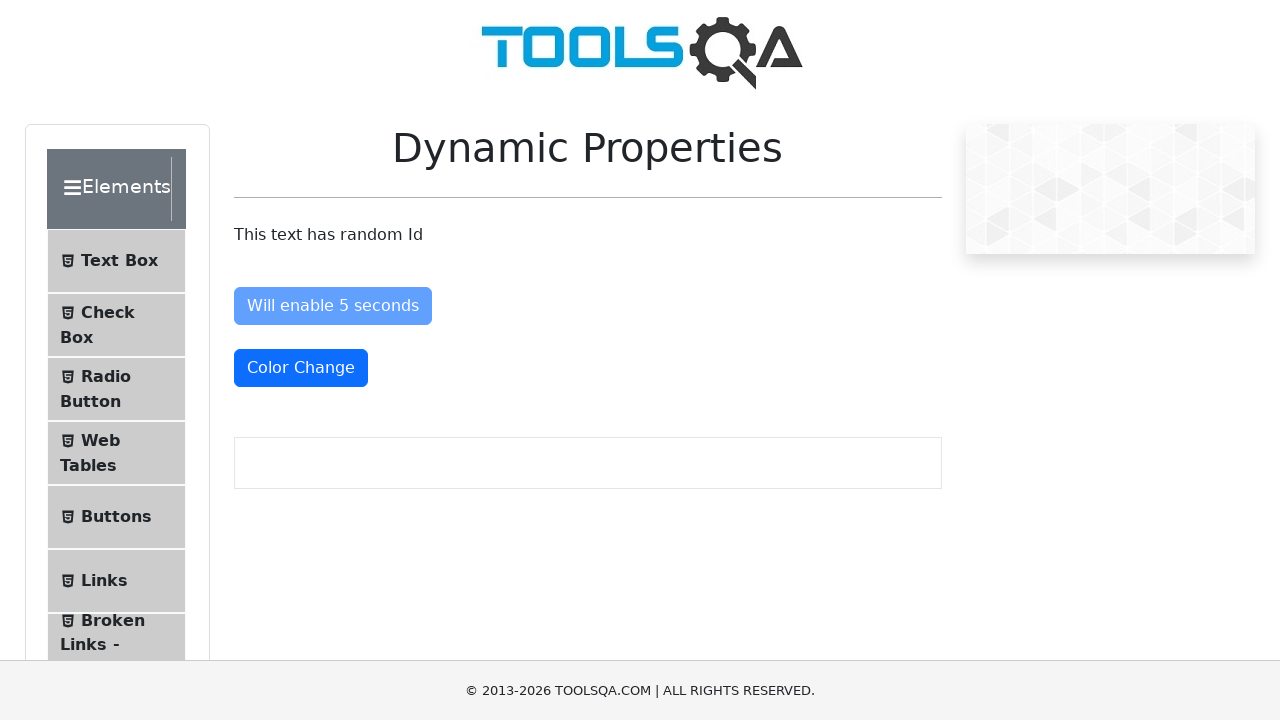

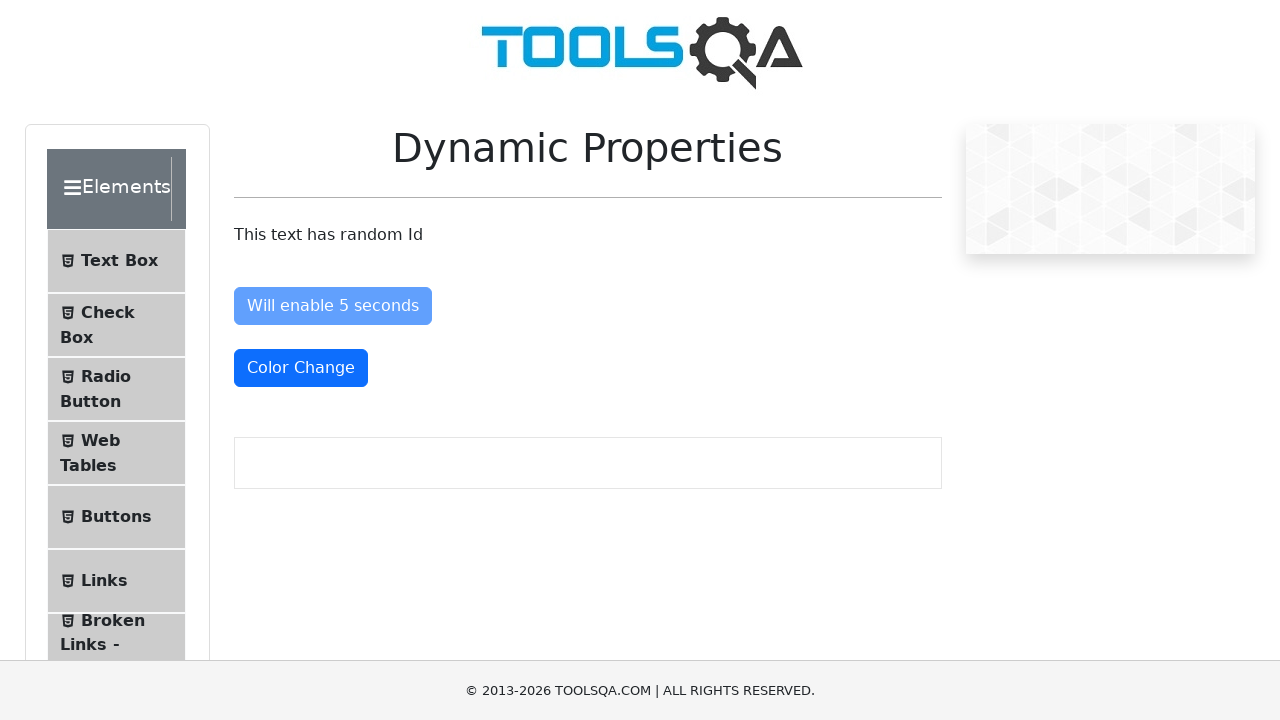